Tests dropdown menu functionality by selecting options using different methods (index, value, visible text) and verifying the dropdown contents

Starting URL: https://the-internet.herokuapp.com/dropdown

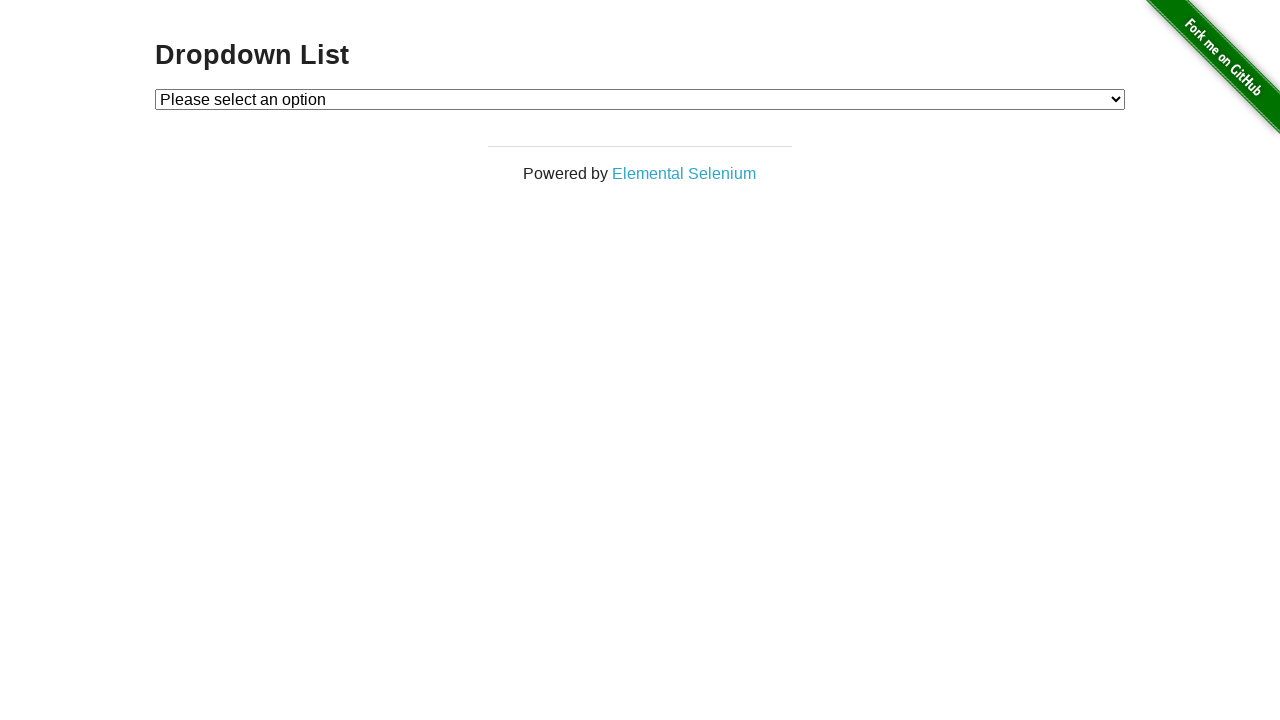

Located the dropdown element with id 'dropdown'
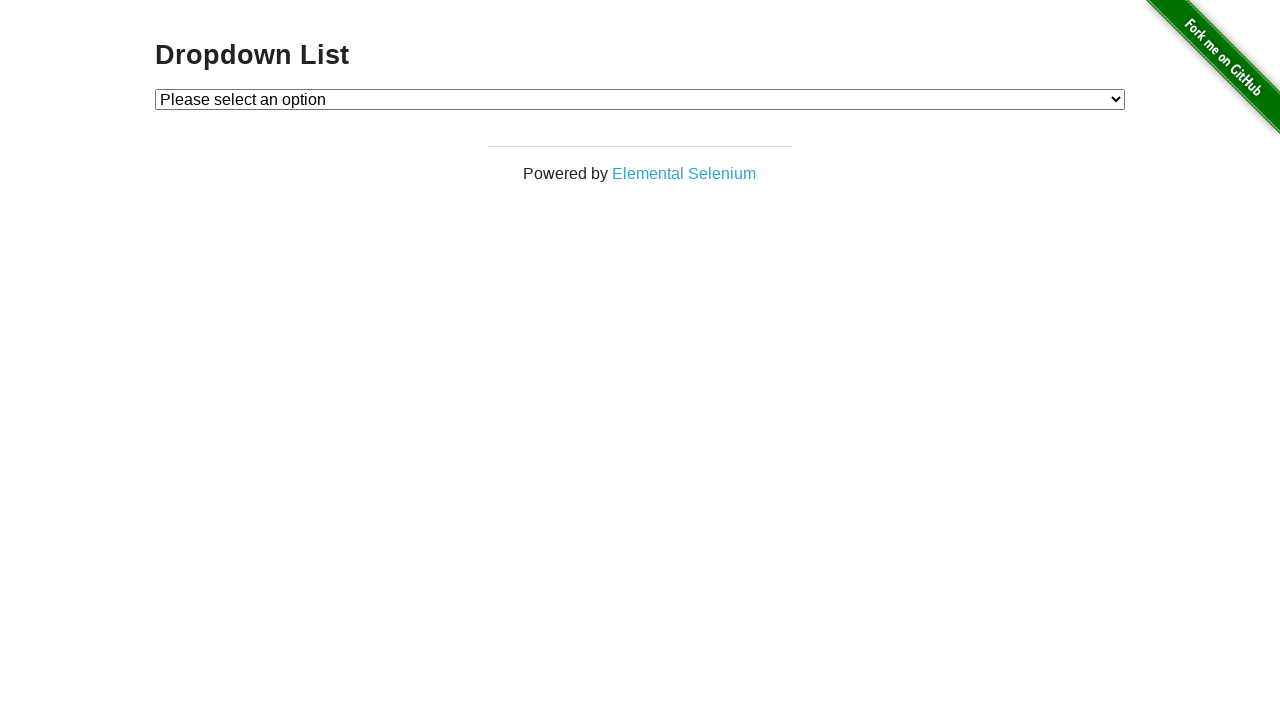

Selected Option 1 by index on select#dropdown
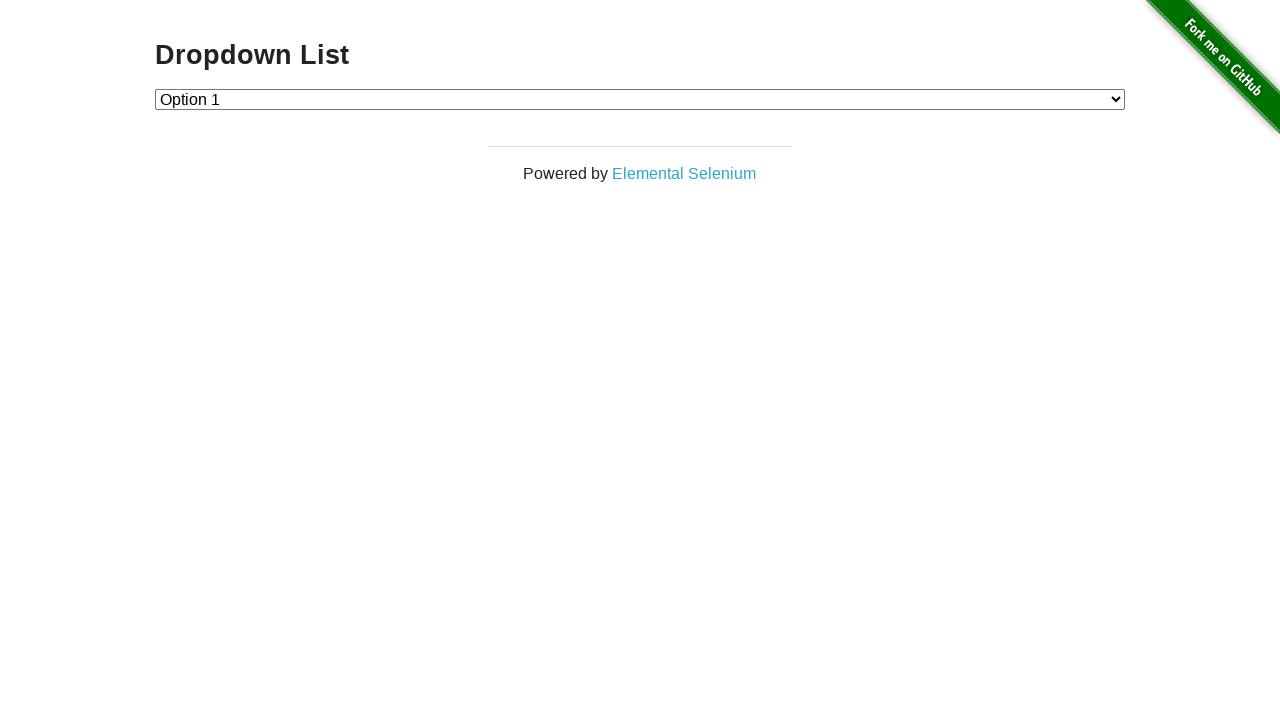

Retrieved selected text: Option 1
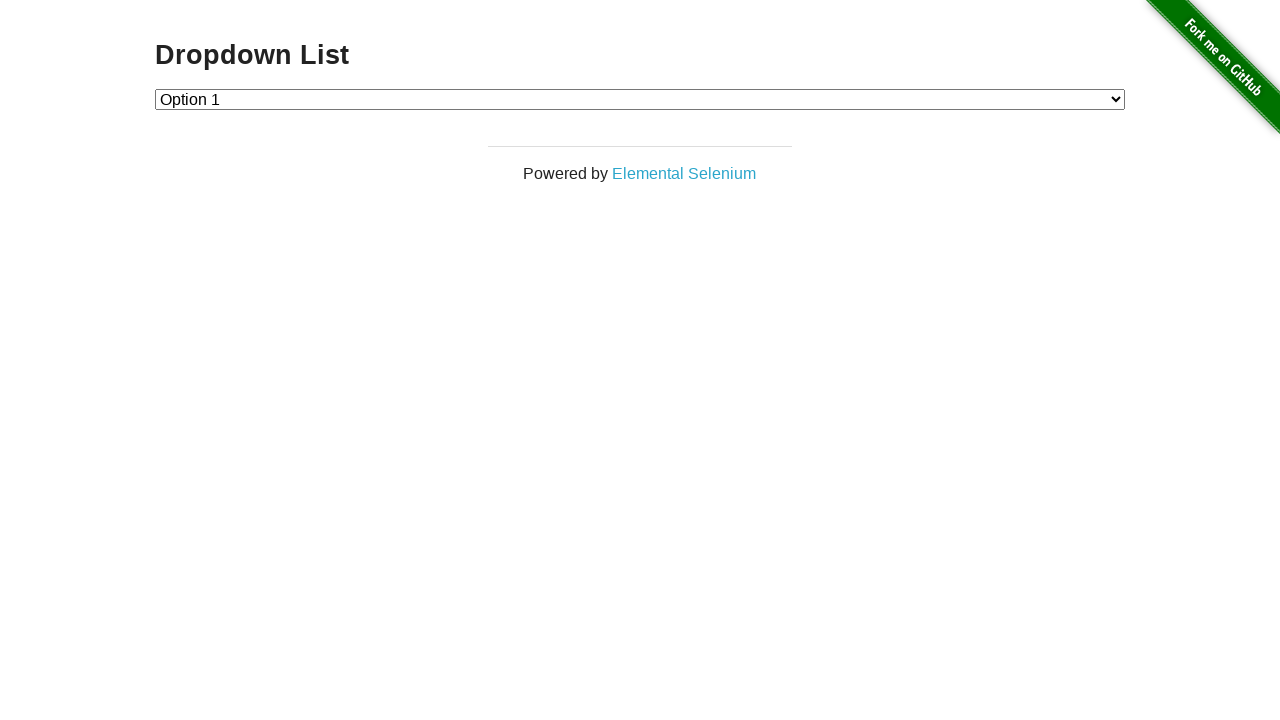

Selected Option 2 by value on select#dropdown
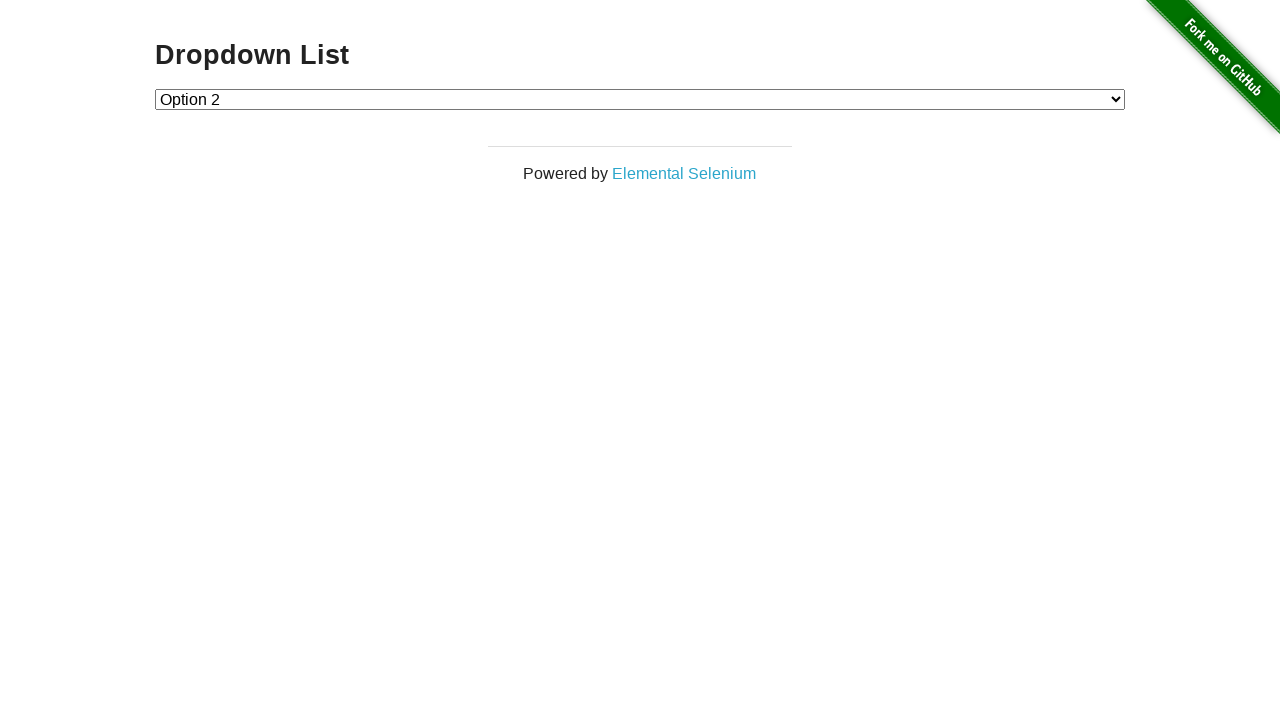

Retrieved selected text: Option 2
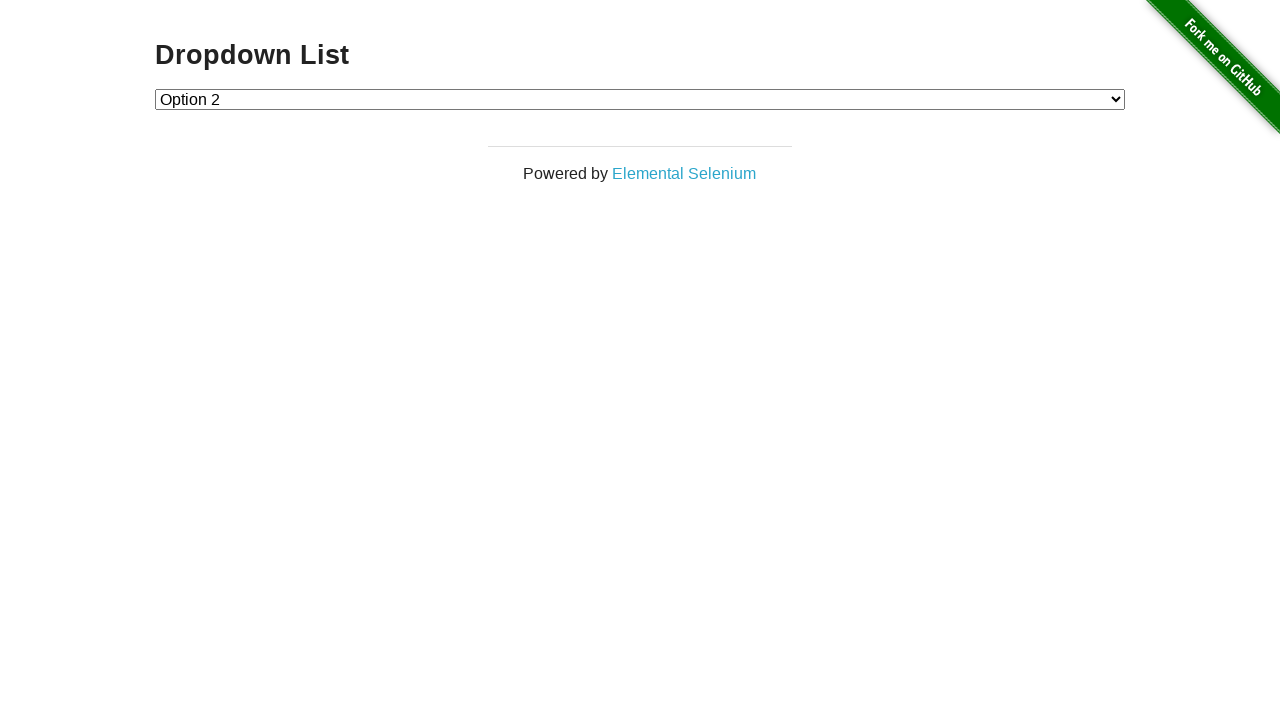

Selected Option 1 by visible text on select#dropdown
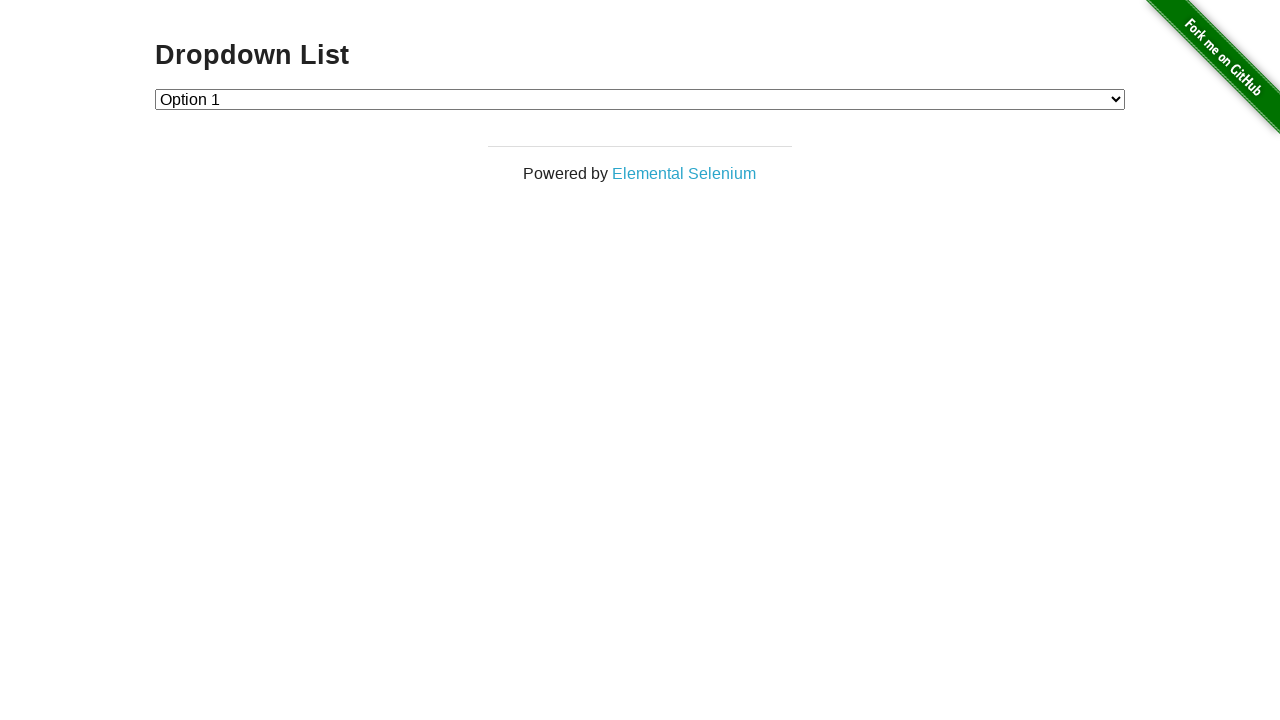

Retrieved selected text: Option 1
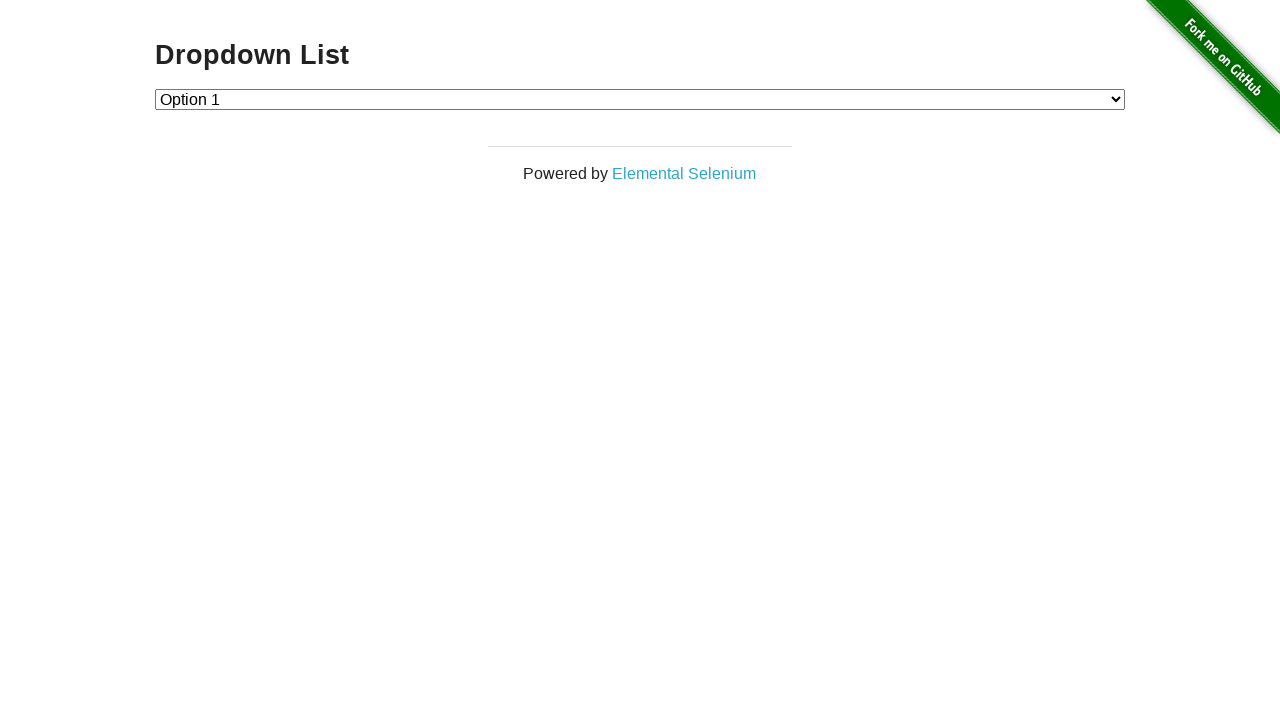

Retrieved all dropdown options
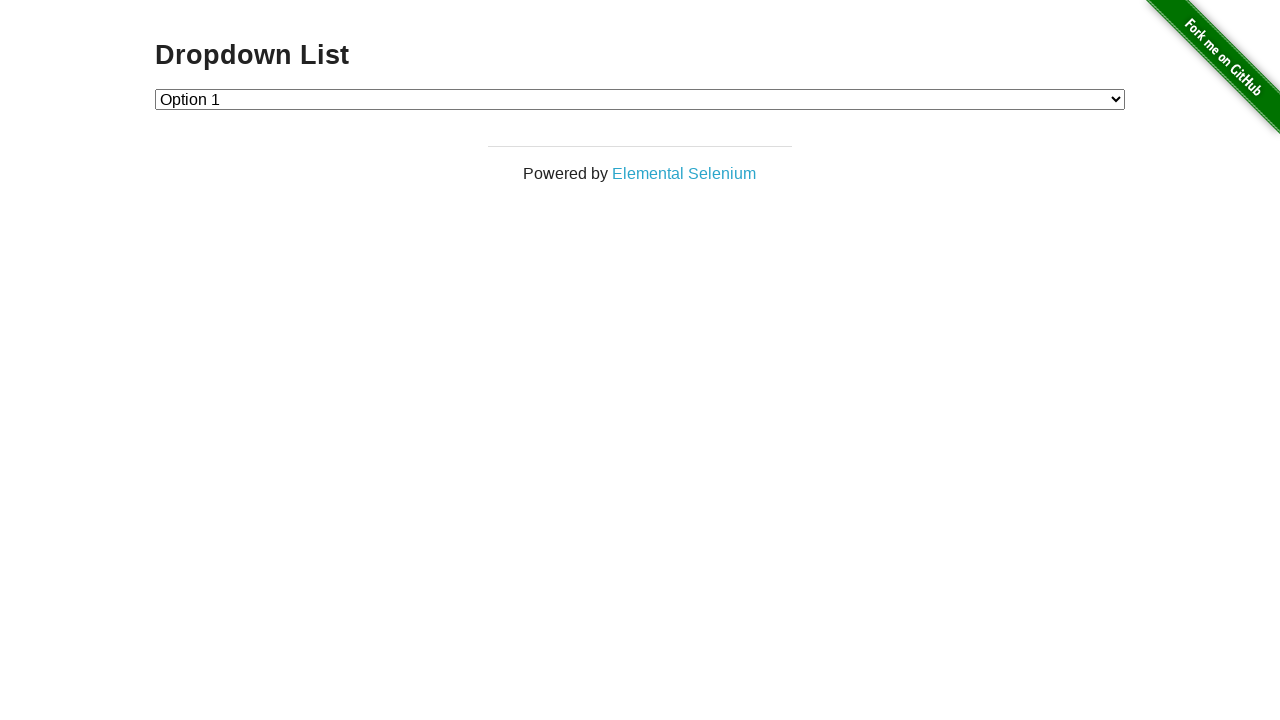

Counted dropdown options: 3 total
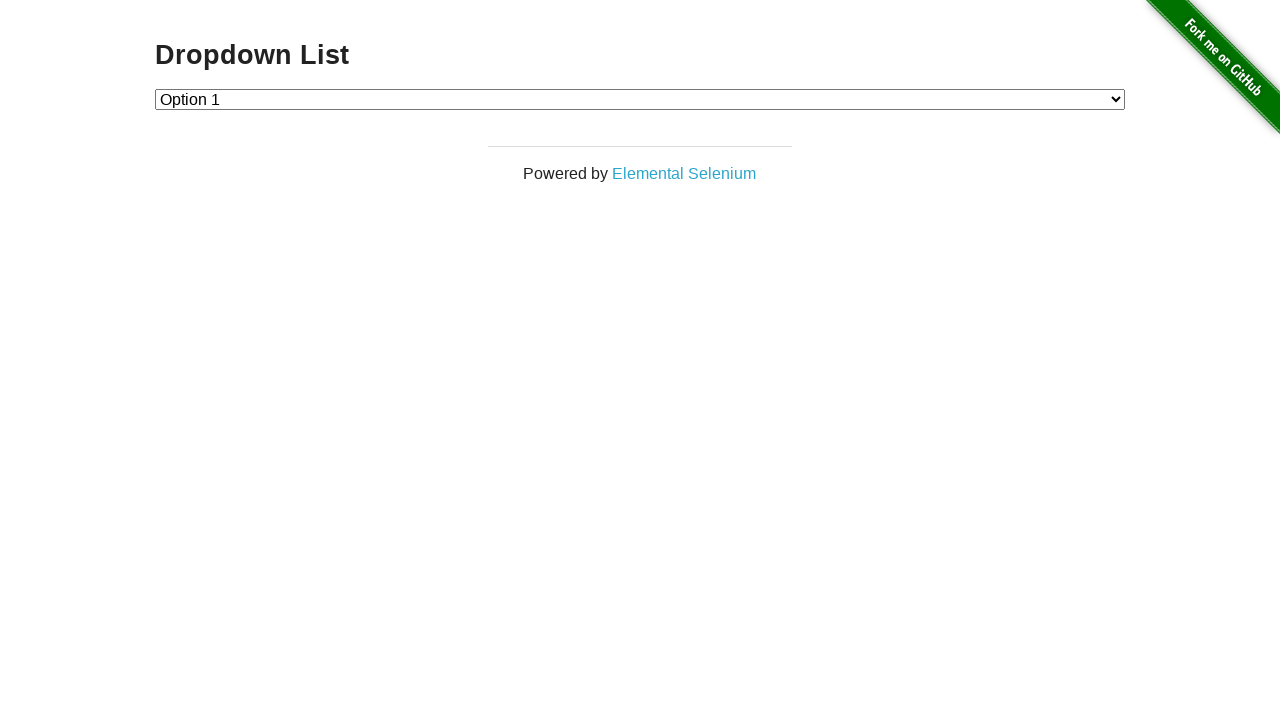

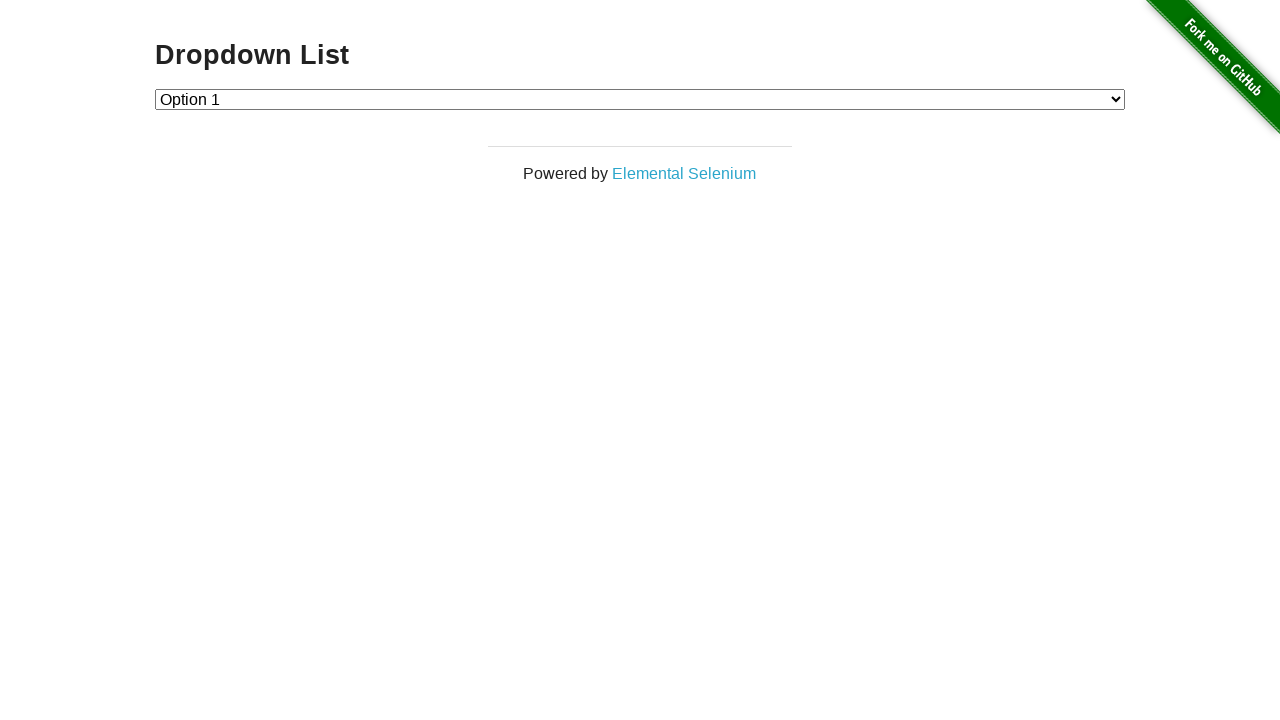